Opens YouTube homepage to verify it loads successfully

Starting URL: https://www.youtube.com/

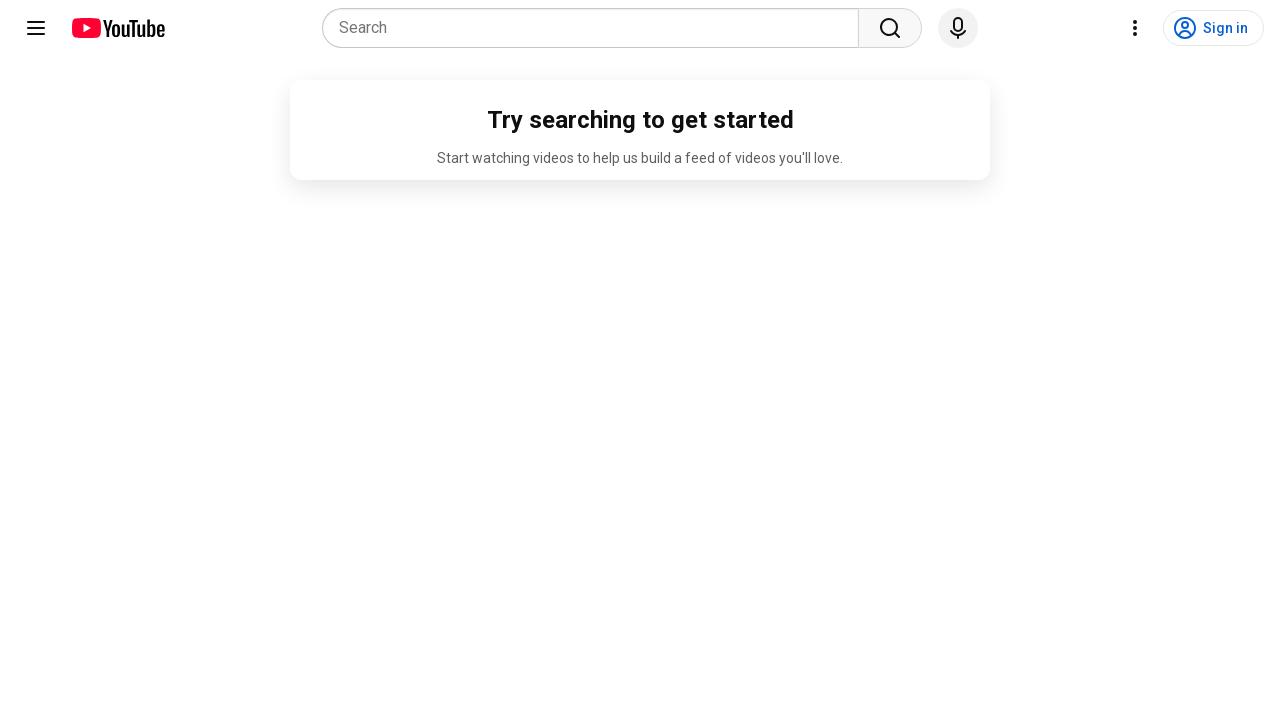

Navigated to YouTube homepage
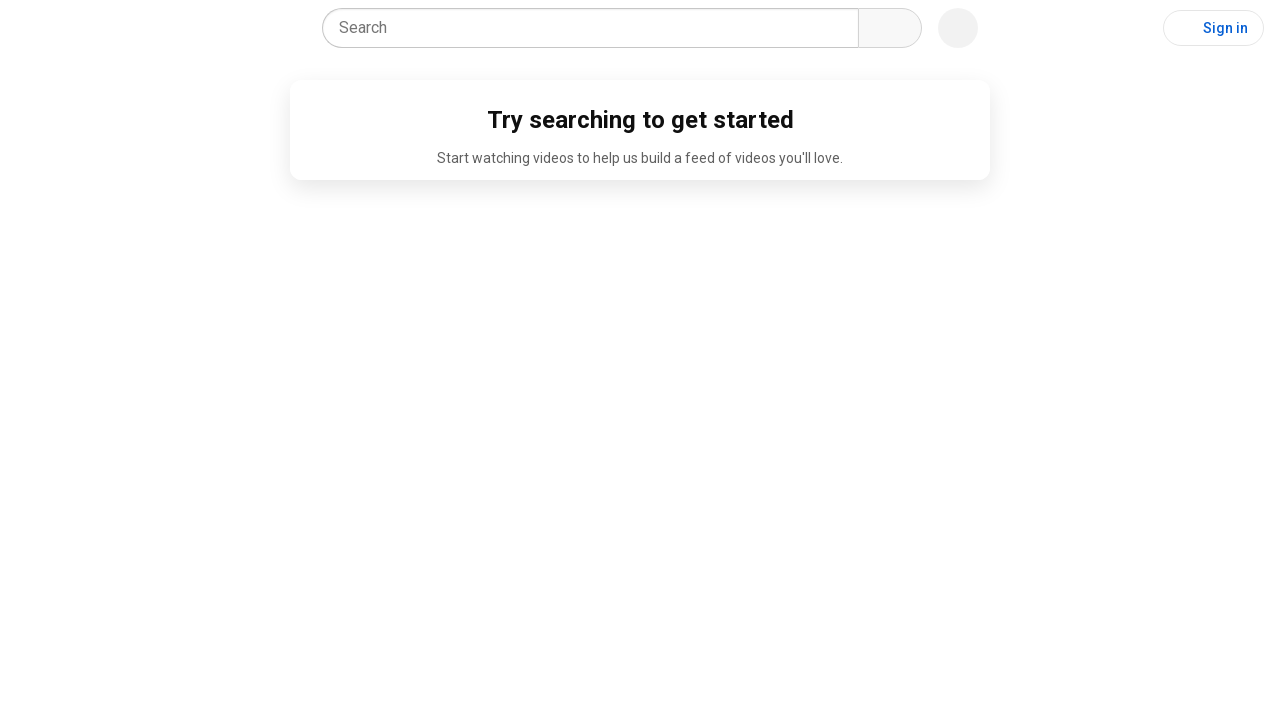

YouTube homepage loaded successfully
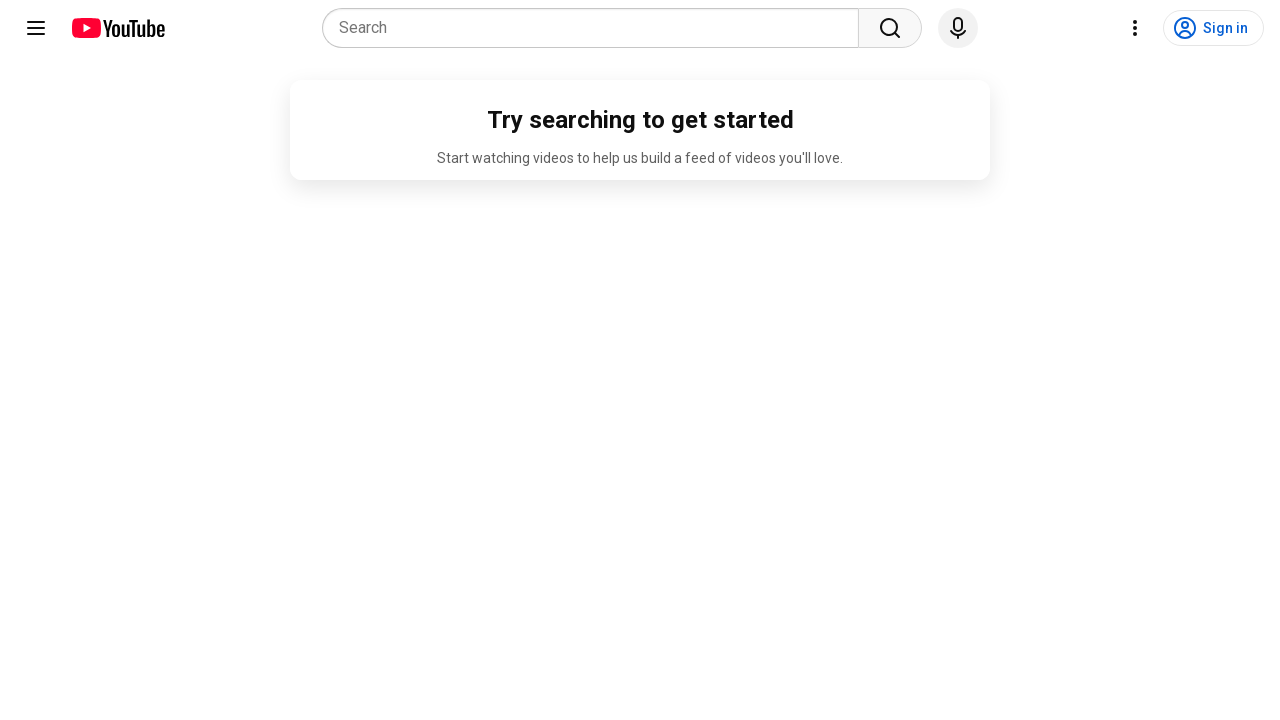

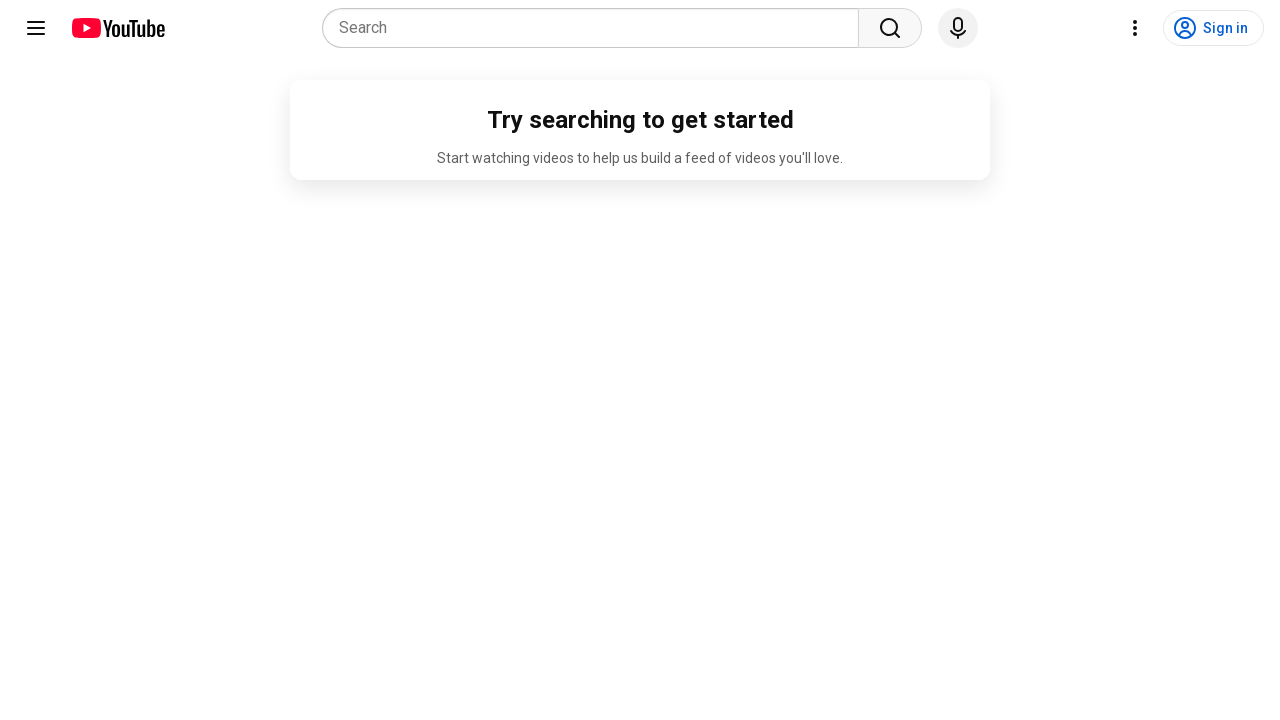